Tests inserting a new category record by clicking the create button, filling in the name and description fields in a form, saving, and verifying the new row appears in the list.

Starting URL: https://schedulingengsoftware.budibase.app/app/schedulingsystem#/categoria

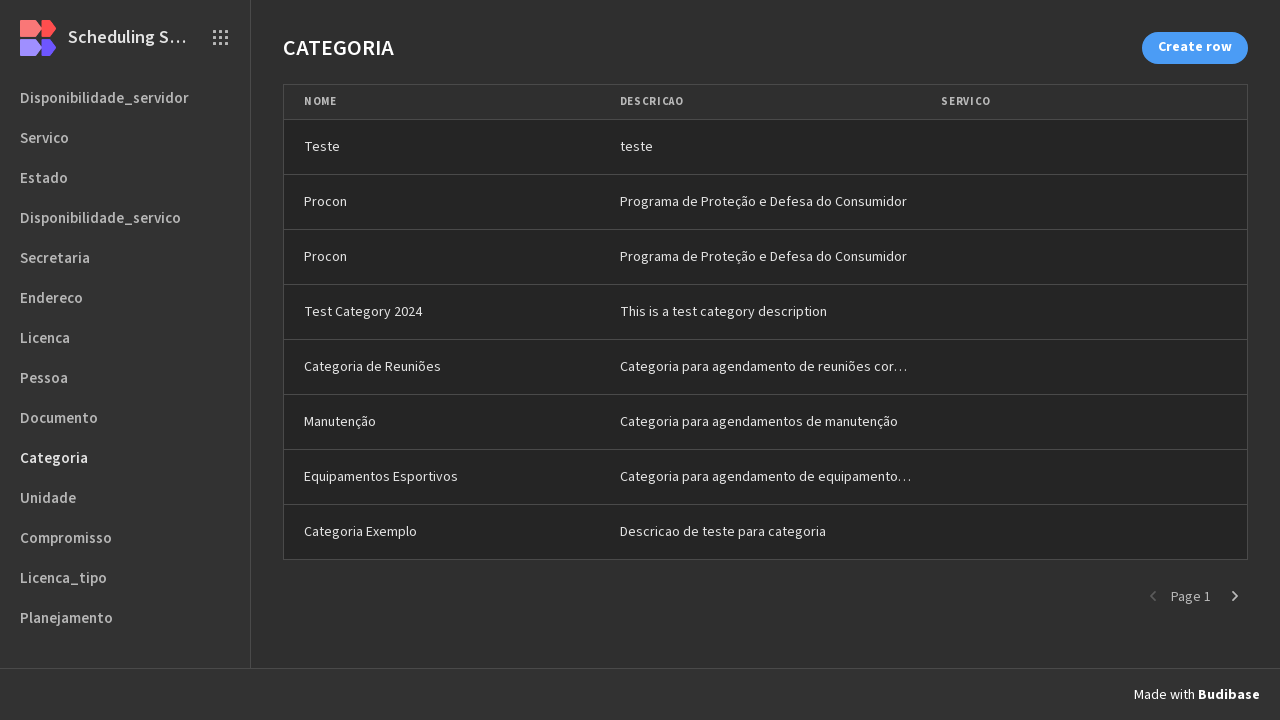

Create button selector is ready
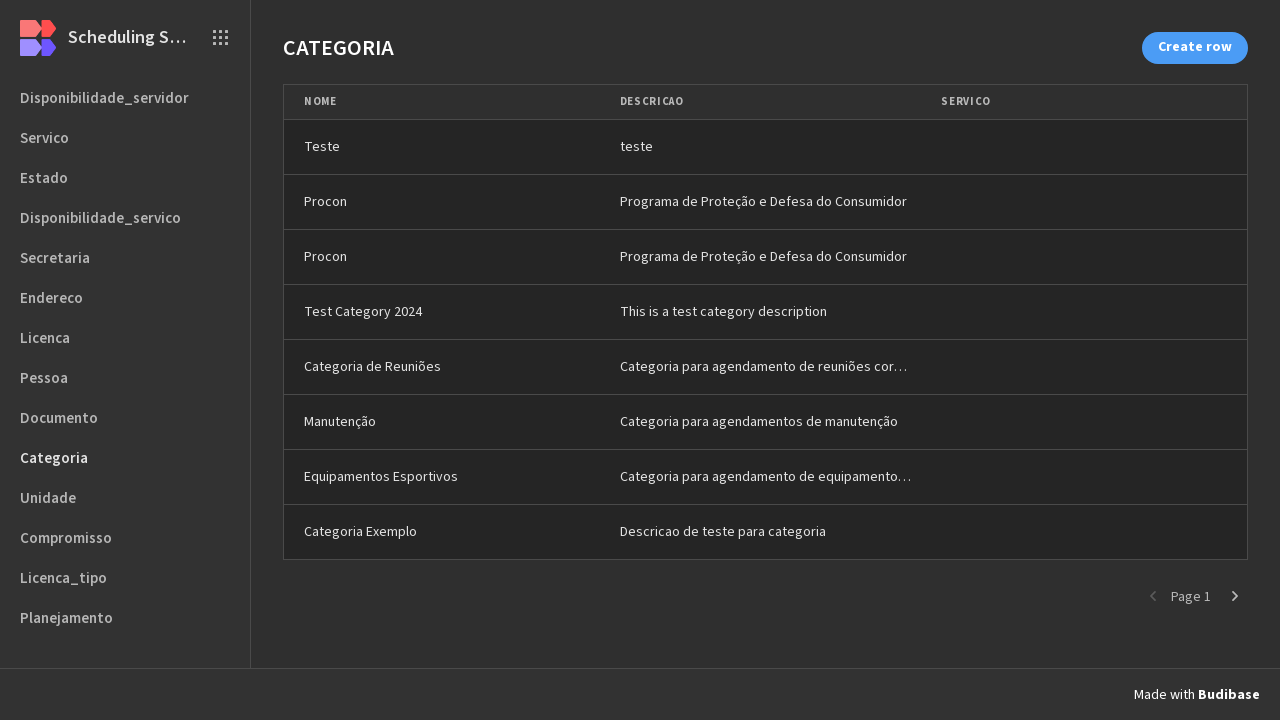

Clicked create button to open new category form at (1195, 48) on xpath=/html/body/div[2]/div/div/div[1]/div/div[1]/div/div[1]/div[2]/div/div/div/
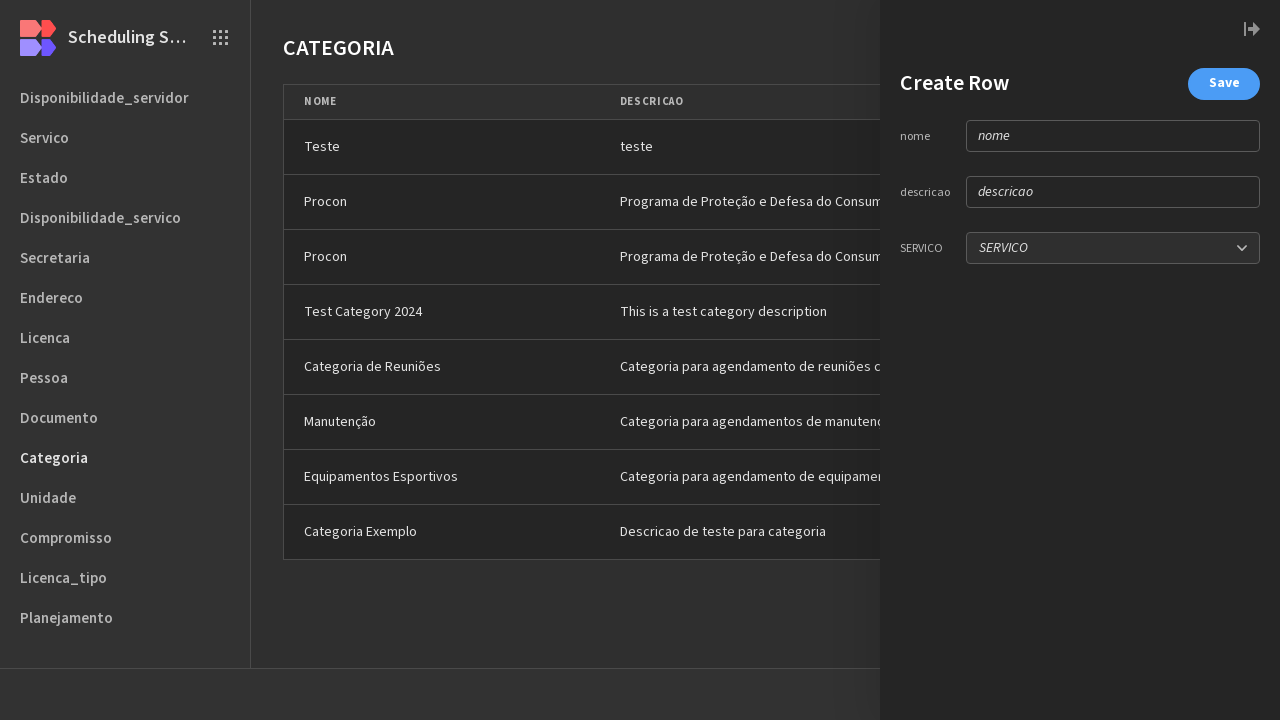

Name input field is ready
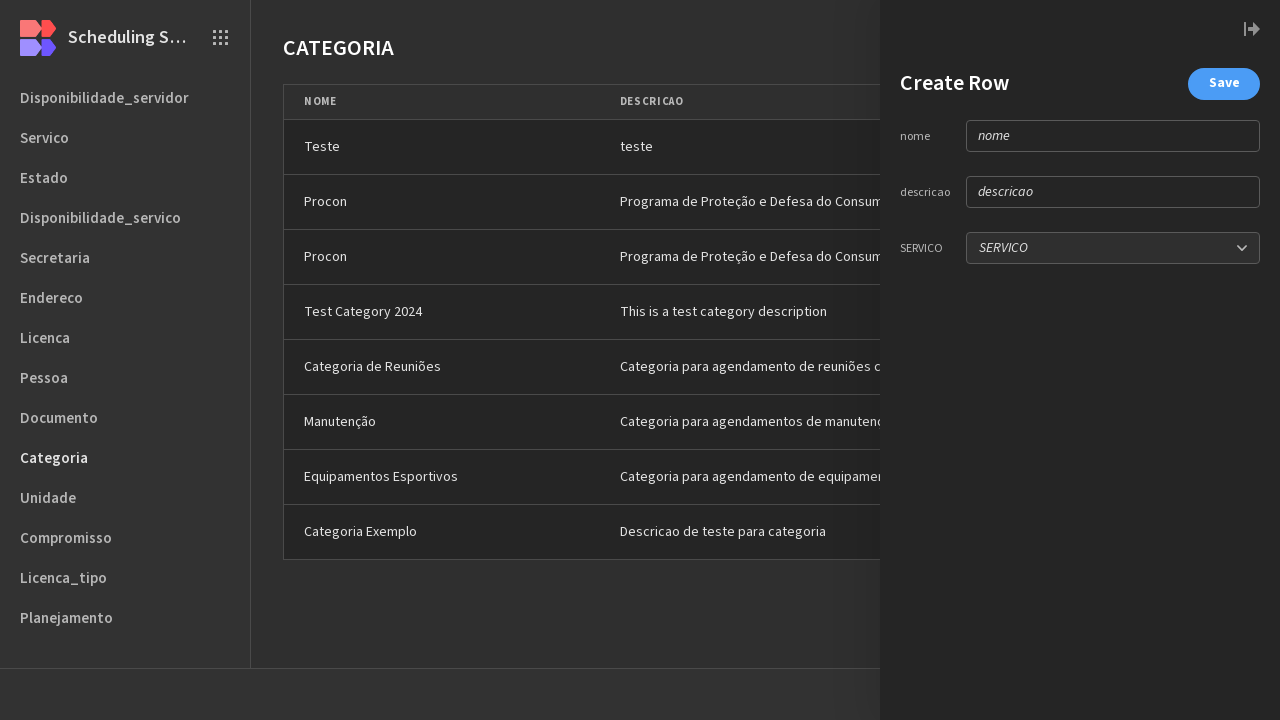

Filled name field with 'Equipamentos Esportivos' on xpath=/html/body/div[2]/div/div/div[1]/div/div[1]/div/div[2]/div[2]/div/div/div/
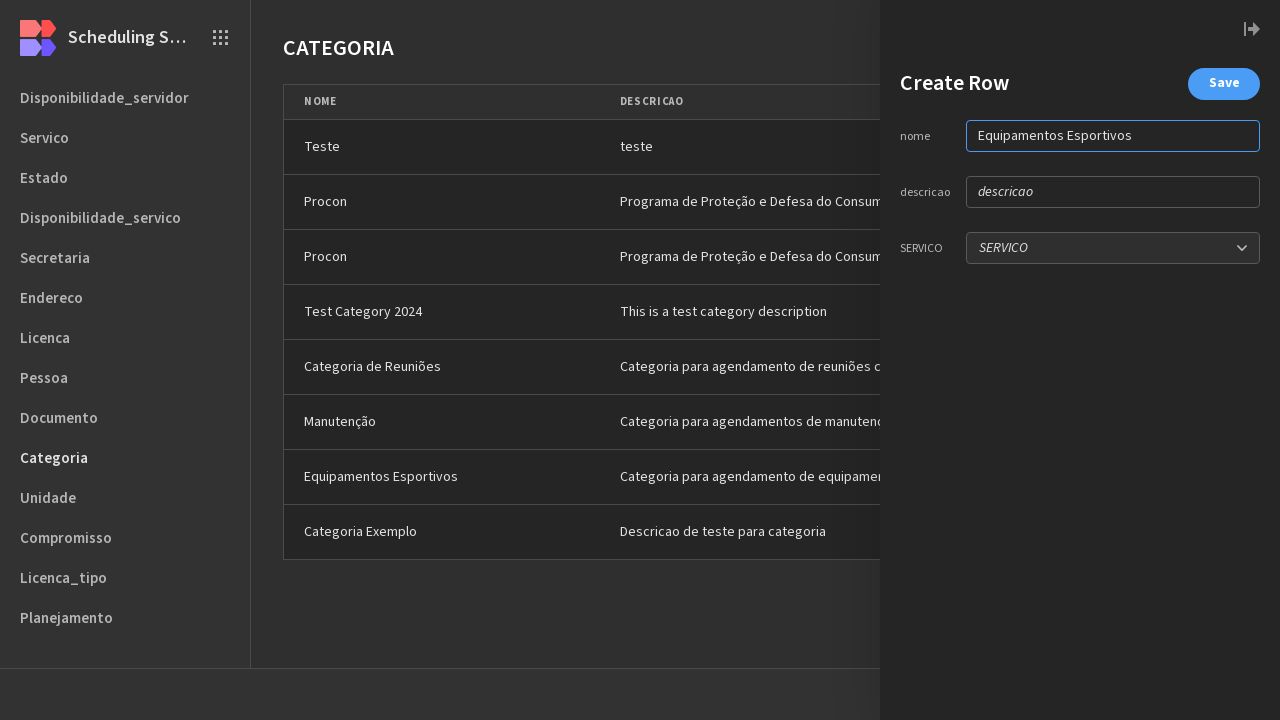

Filled description field with 'Categoria para agendamento de equipamentos esportivos' on xpath=/html/body/div[2]/div/div/div[1]/div/div[1]/div/div[2]/div[2]/div/div/div/
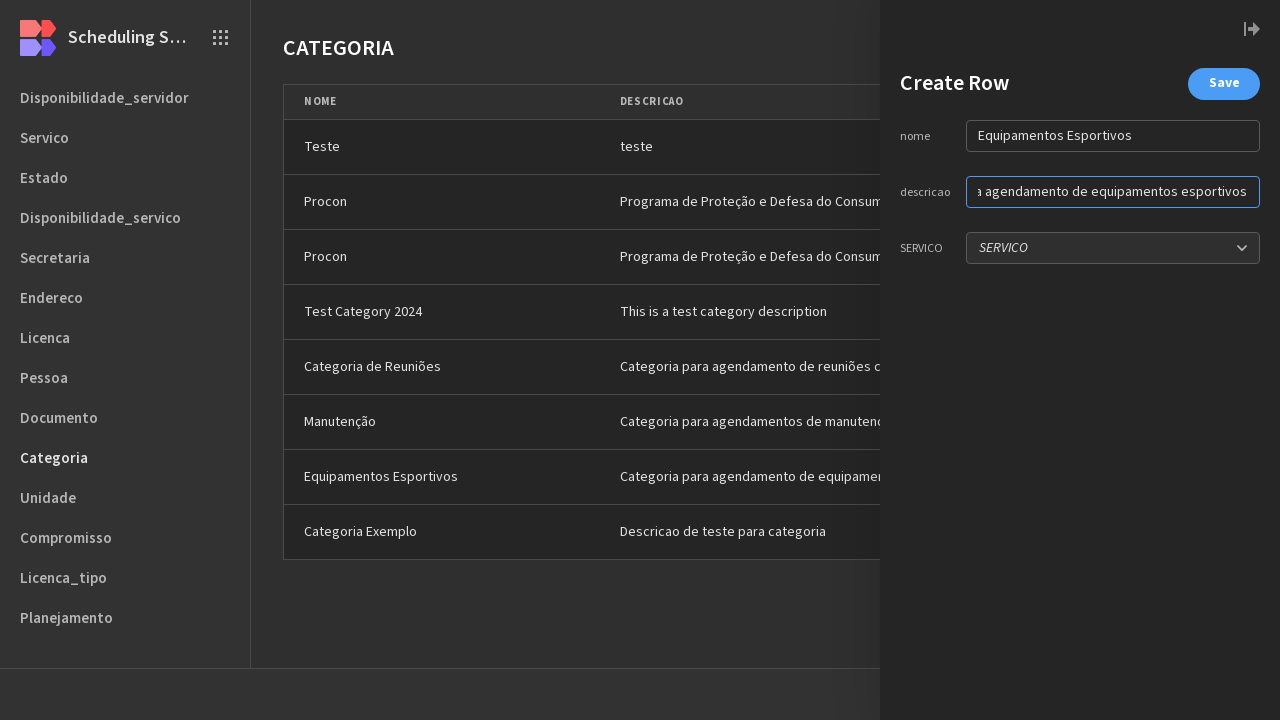

Clicked save button to save new category at (1224, 84) on xpath=/html/body/div[2]/div/div/div[1]/div/div[1]/div/div[2]/div[2]/div/div/div/
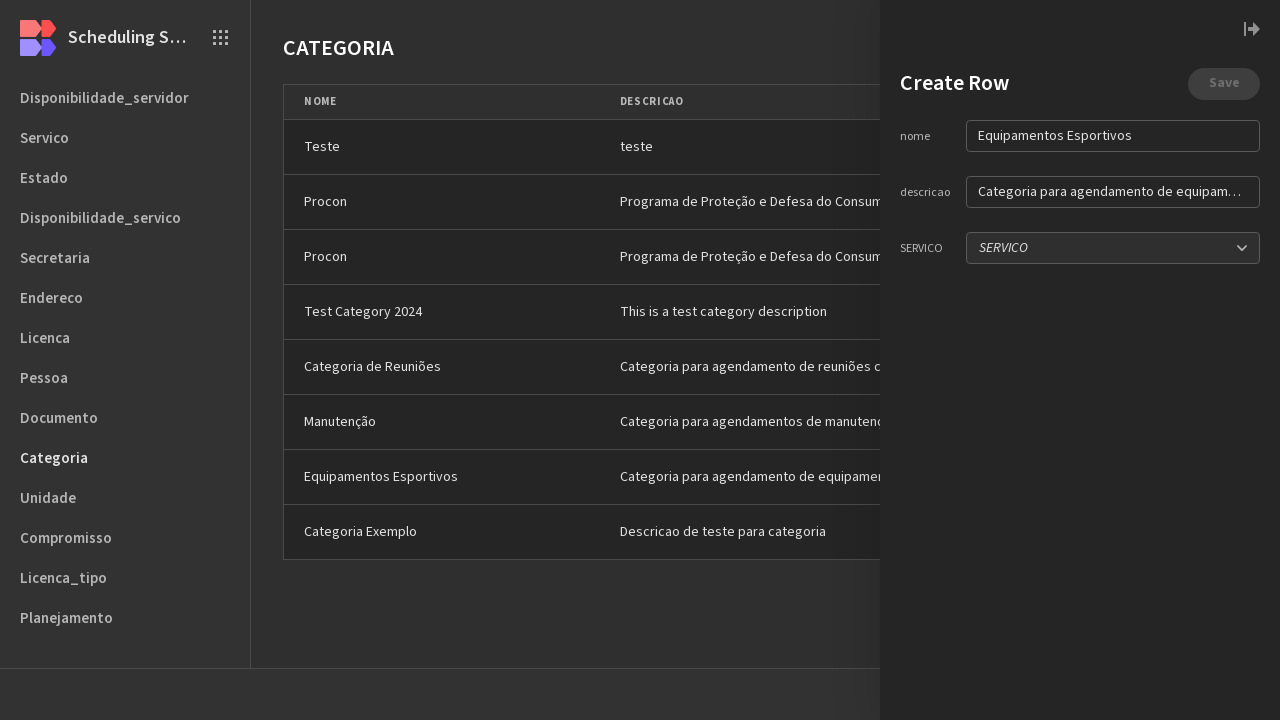

New category 'Equipamentos Esportivos' appeared in the list
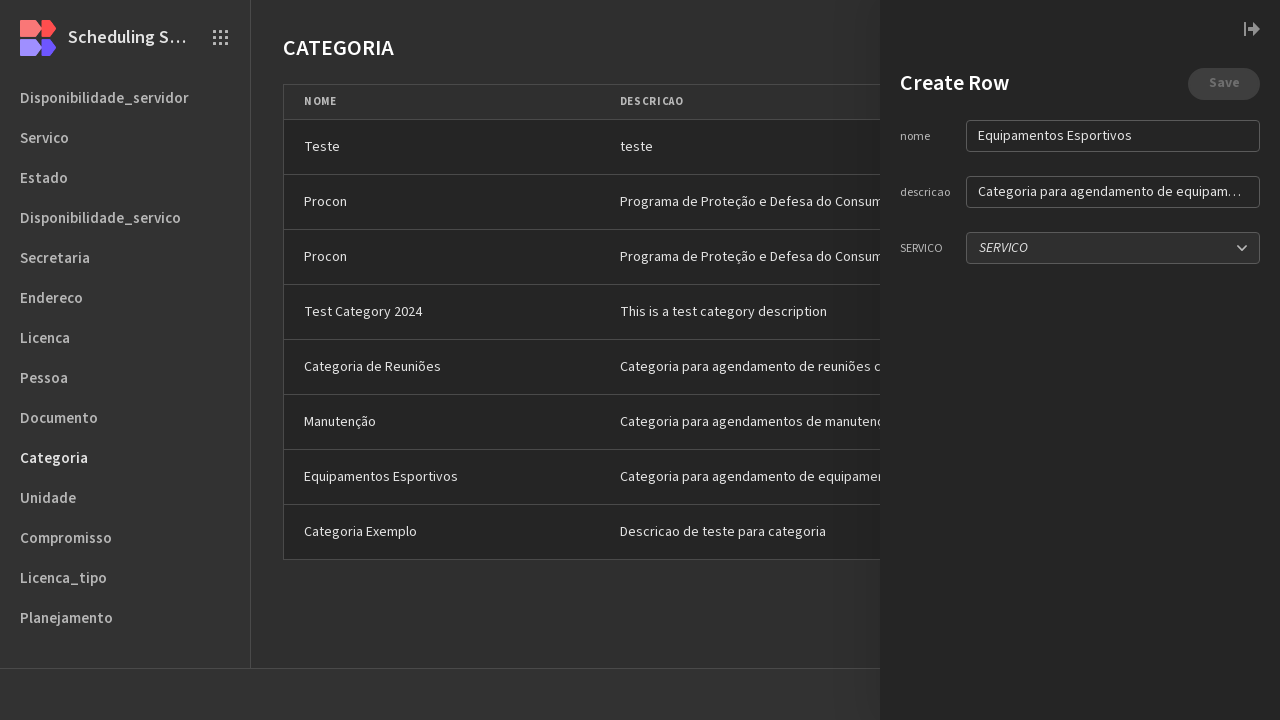

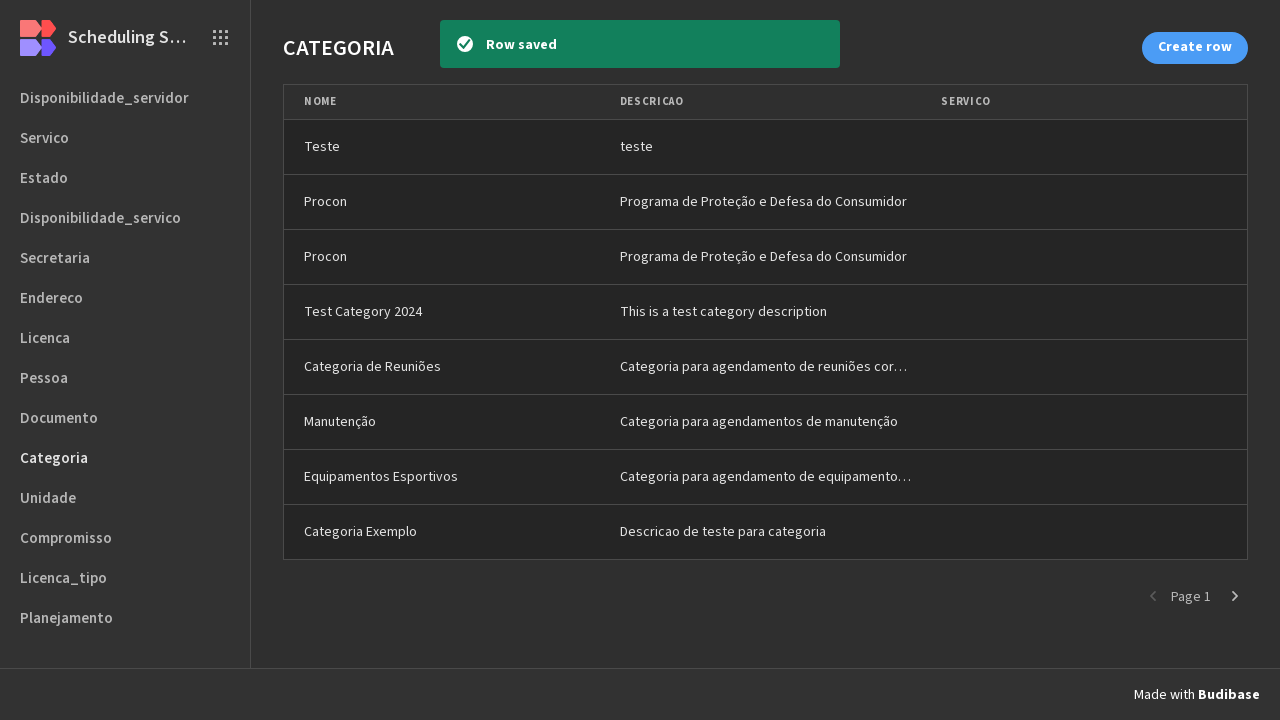